Fills out a form with first name, last name, and email fields, then submits by pressing Enter

Starting URL: https://secure-retreat-92358.herokuapp.com/

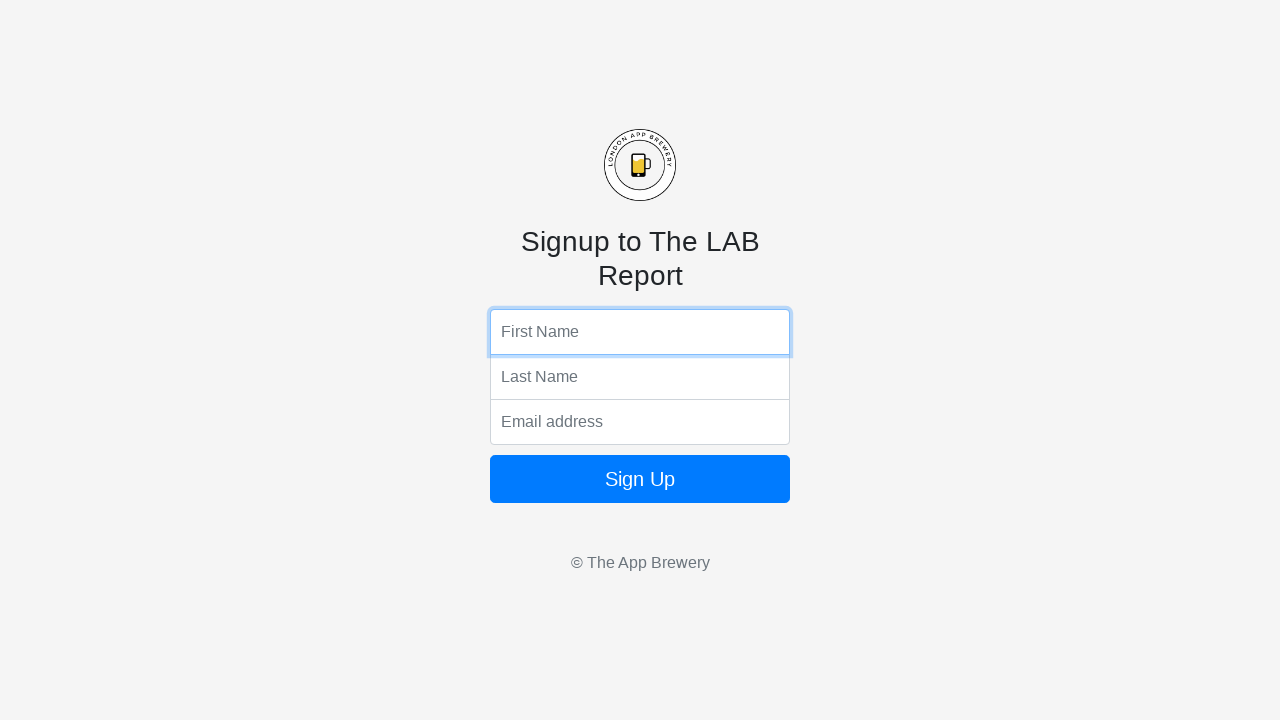

Filled first name field with 'Aditya' on input[name='fName']
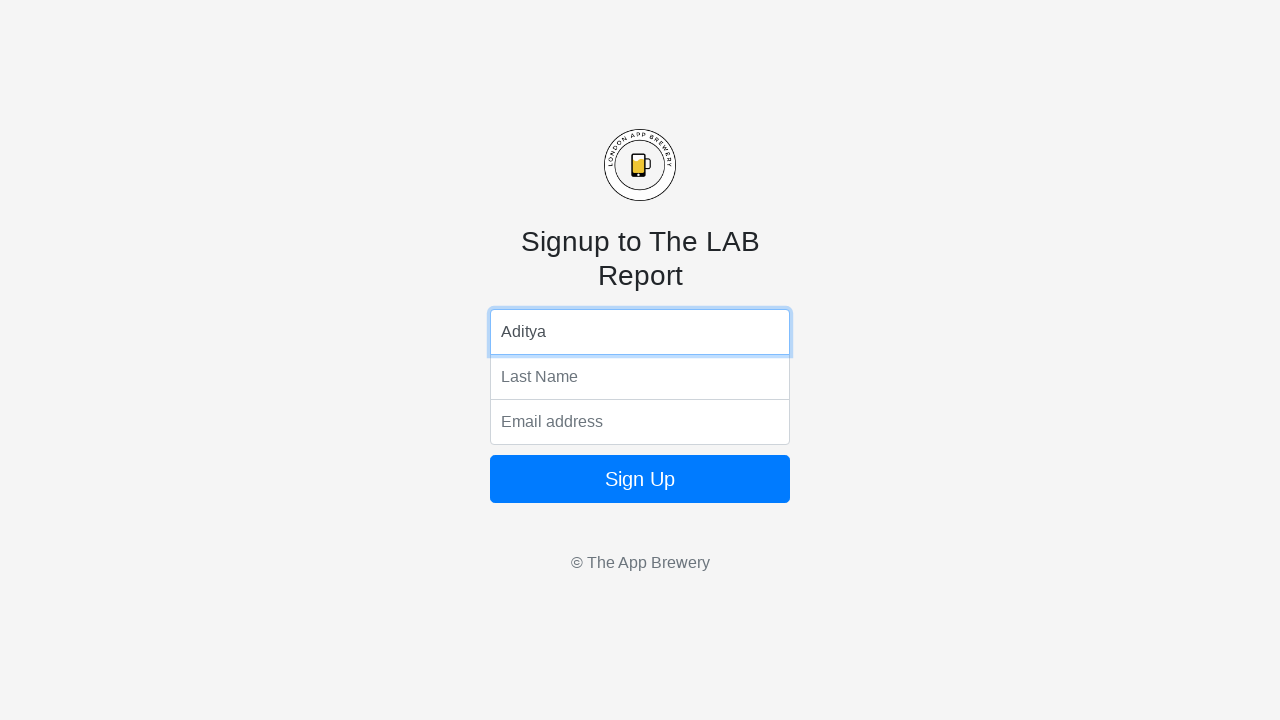

Filled last name field with 'Shukla' on input[name='lName']
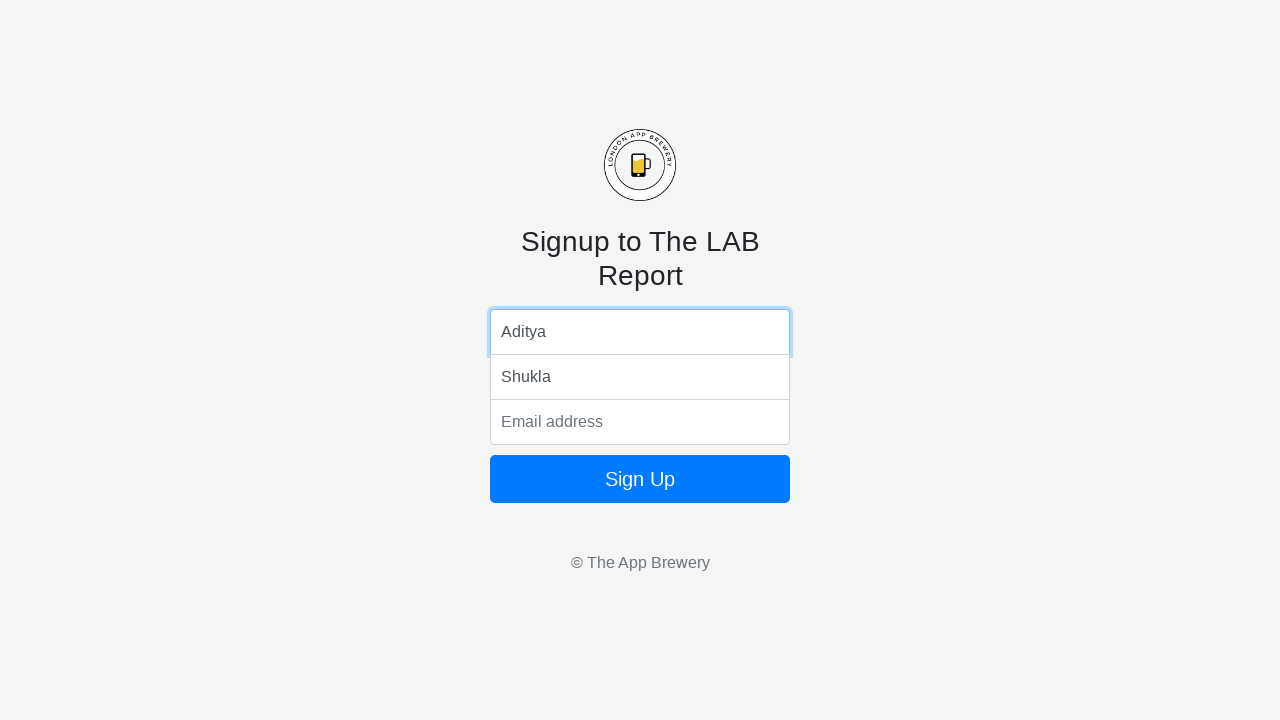

Filled email field with 'AdityaShukla@gmail.com' on input[name='email']
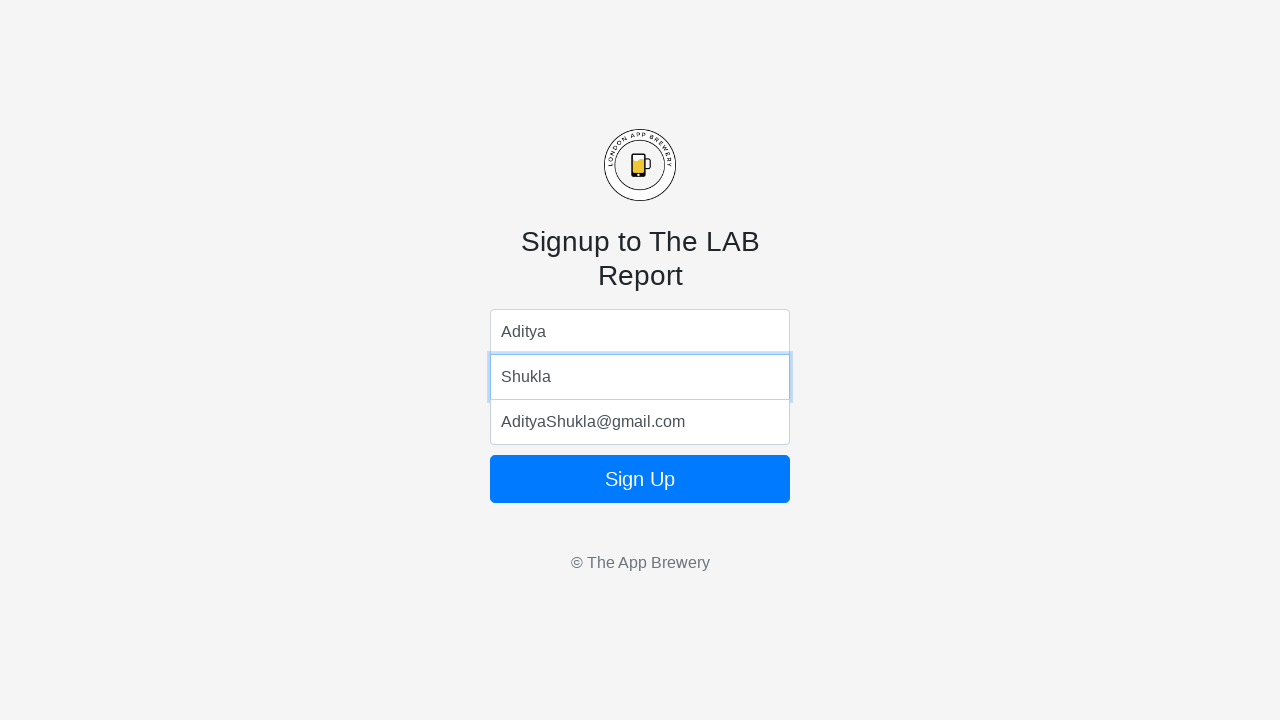

Submitted form by pressing Enter on email field on input[name='email']
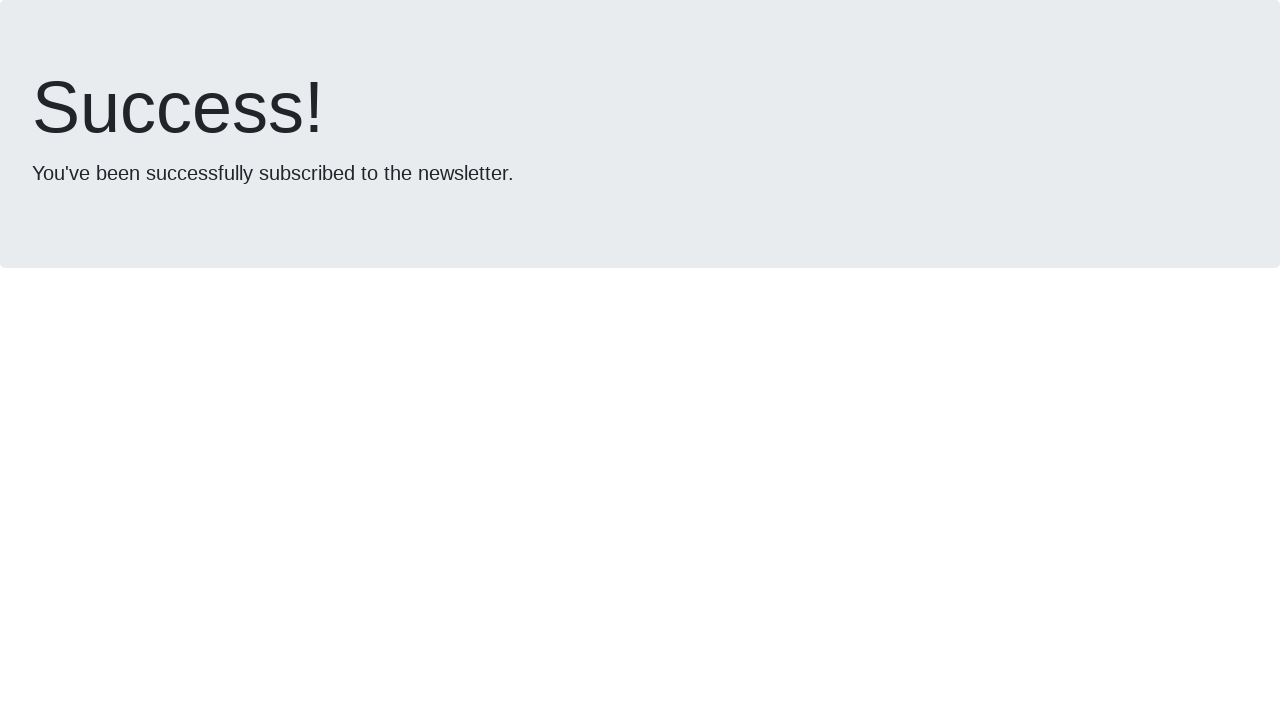

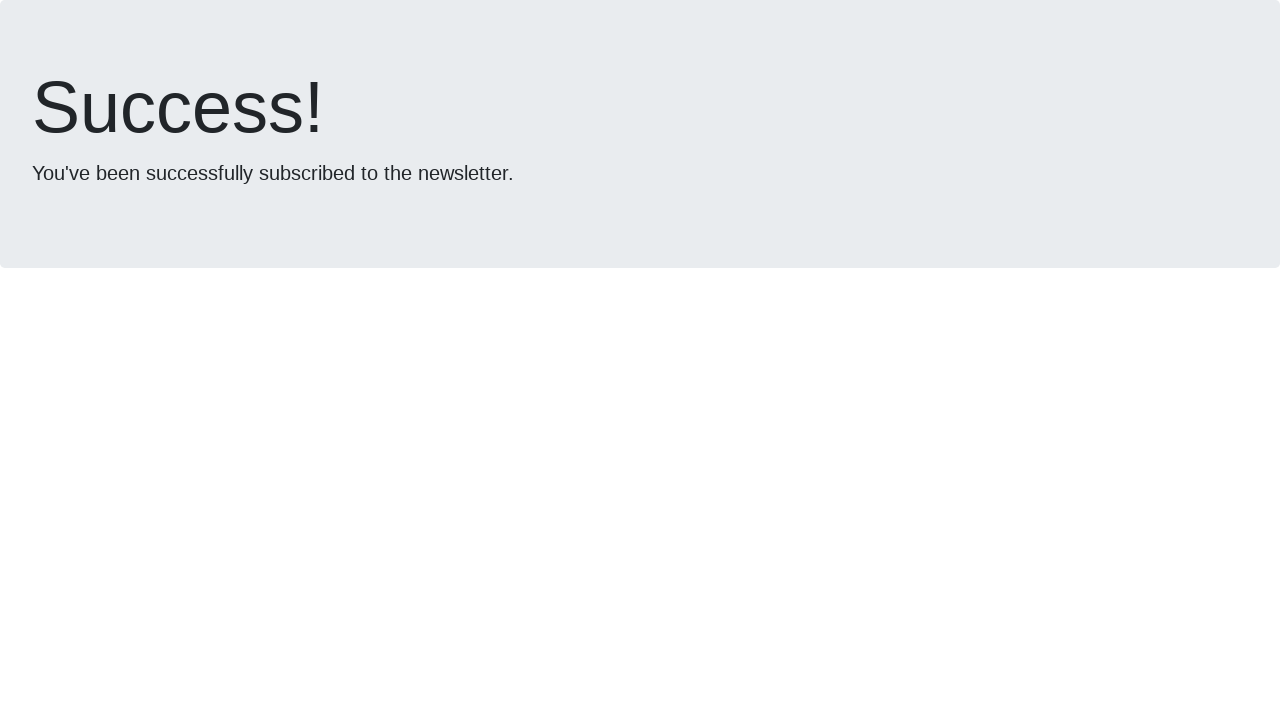